Tests a text box form on demoqa.com by filling in username and email fields, then submitting the form and refreshing the page.

Starting URL: https://demoqa.com/text-box

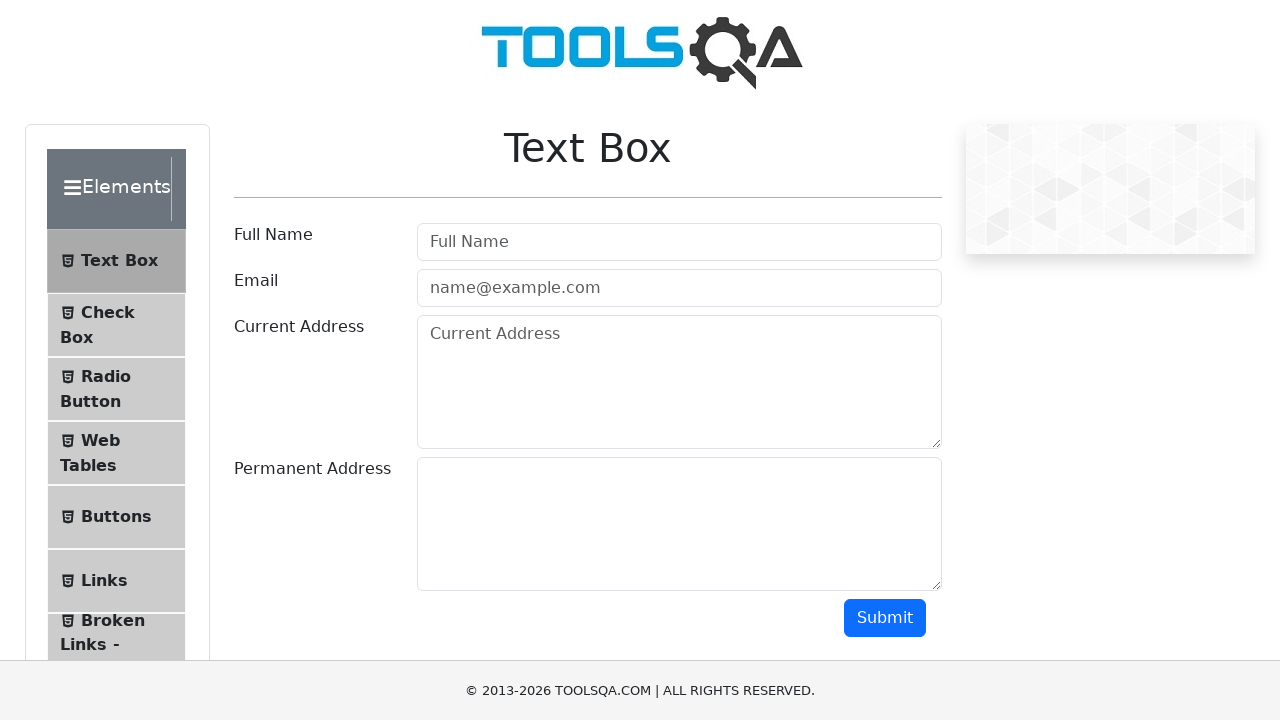

Filled userName field with 'sourabh' on #userName
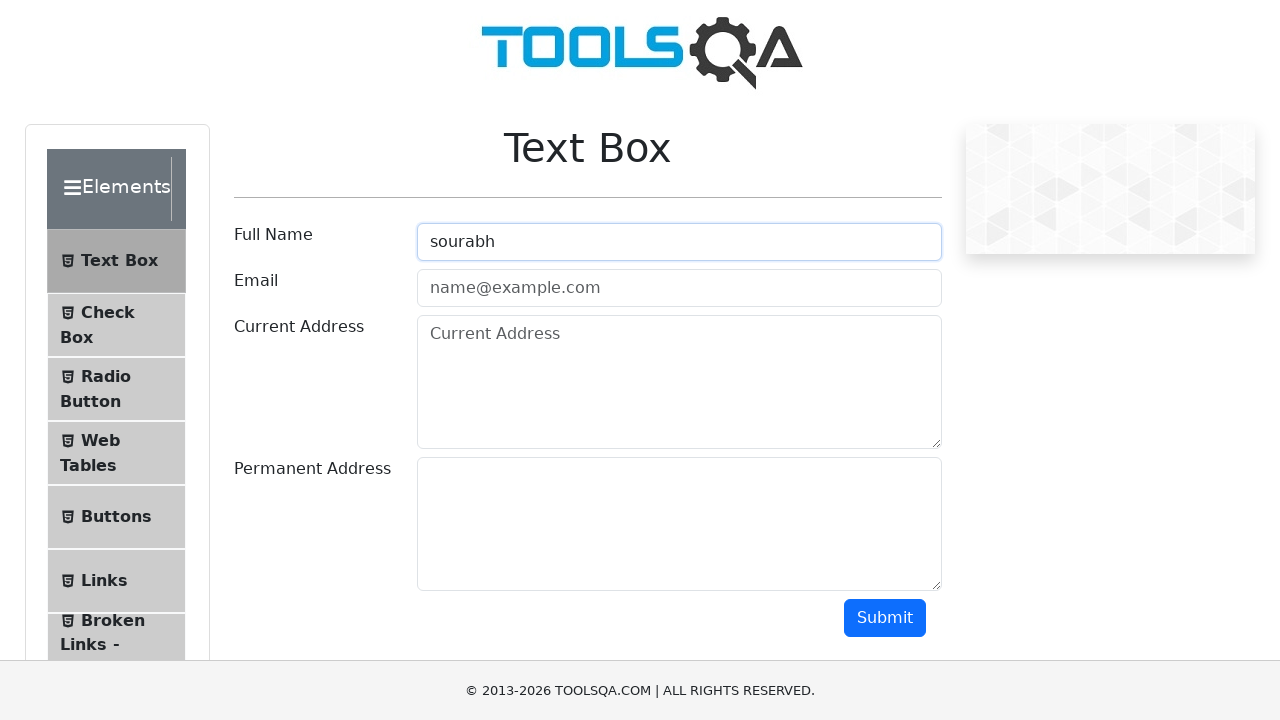

Filled userEmail field with 'sourabh@gmail.com' on #userEmail
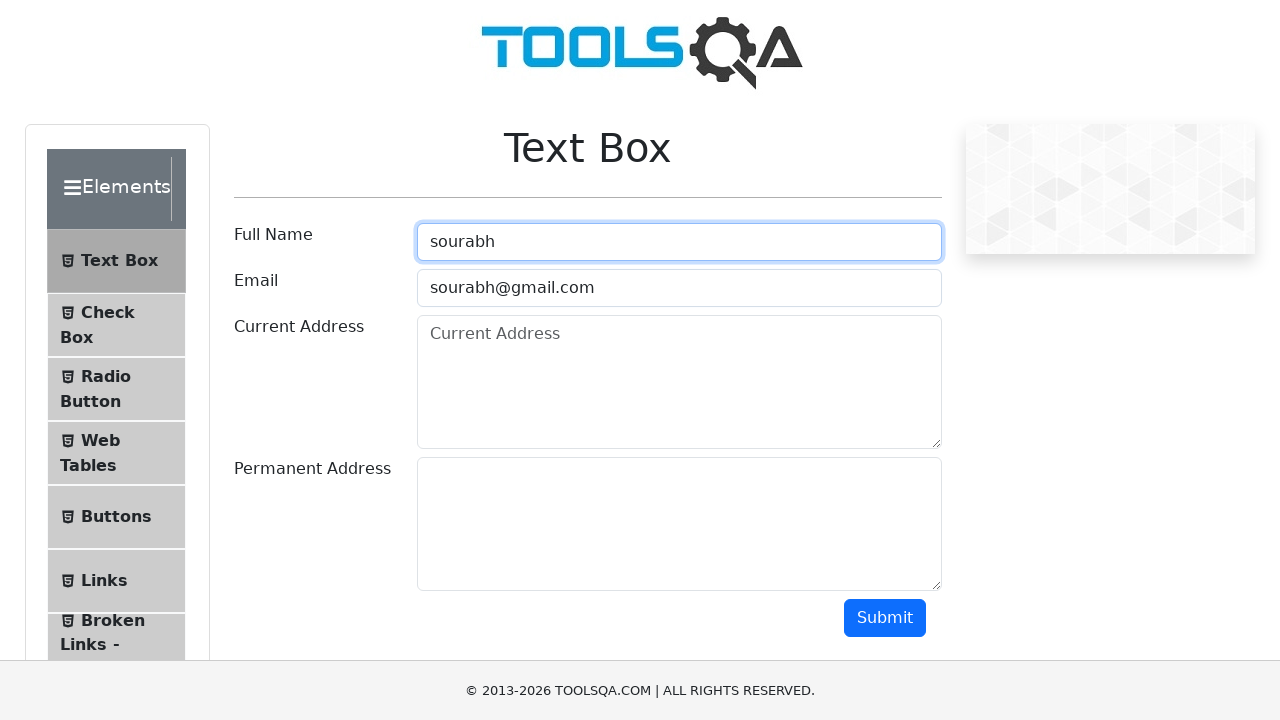

Clicked submit button at (885, 618) on #submit
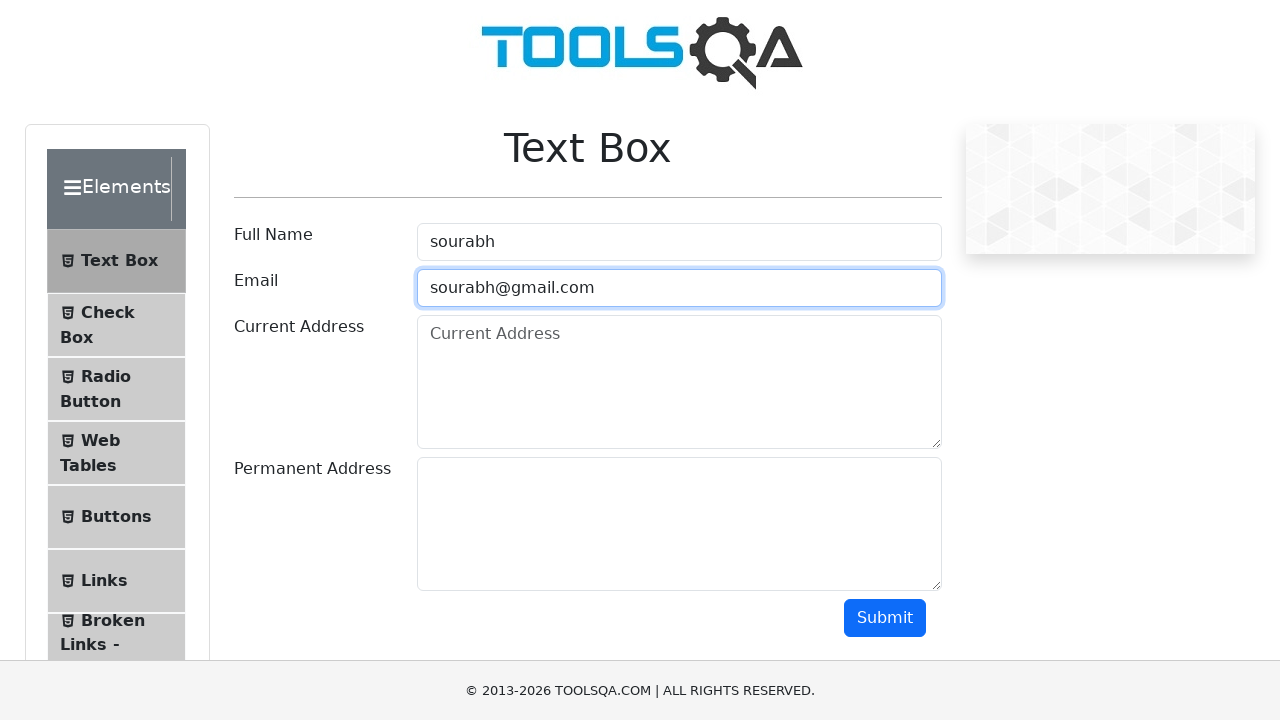

Waited 1000ms for form submission to process
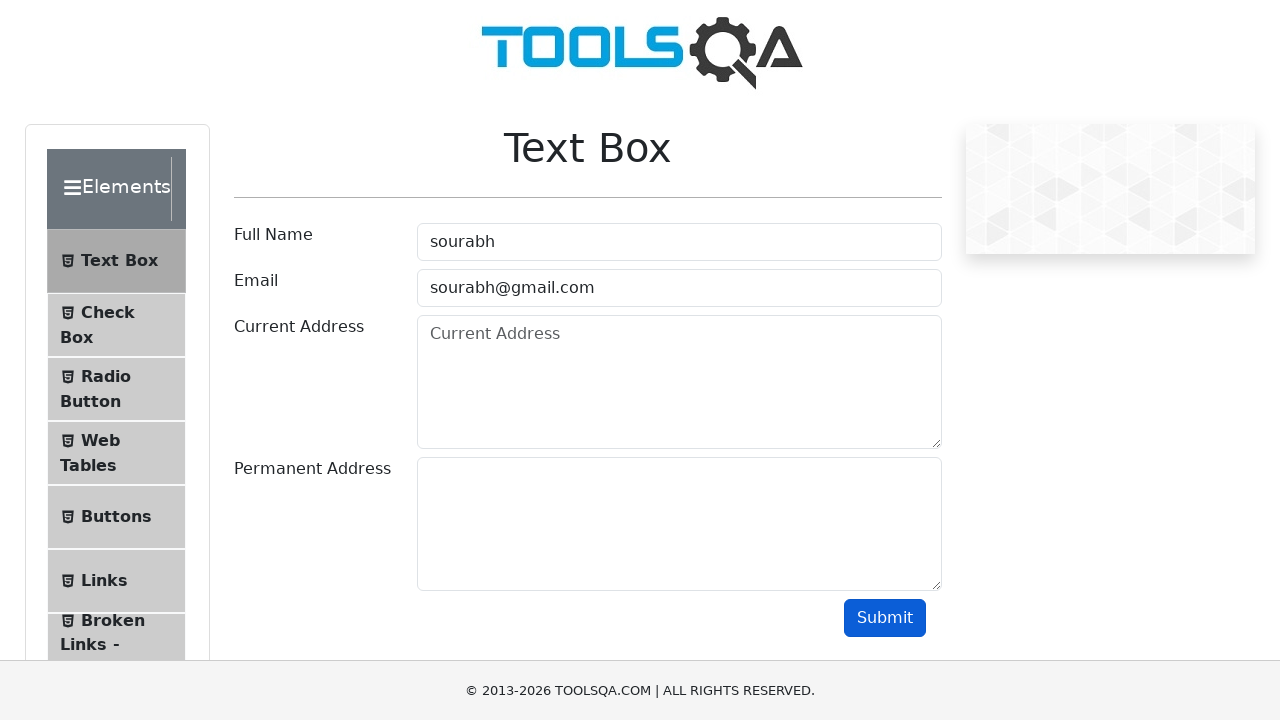

Refreshed the page
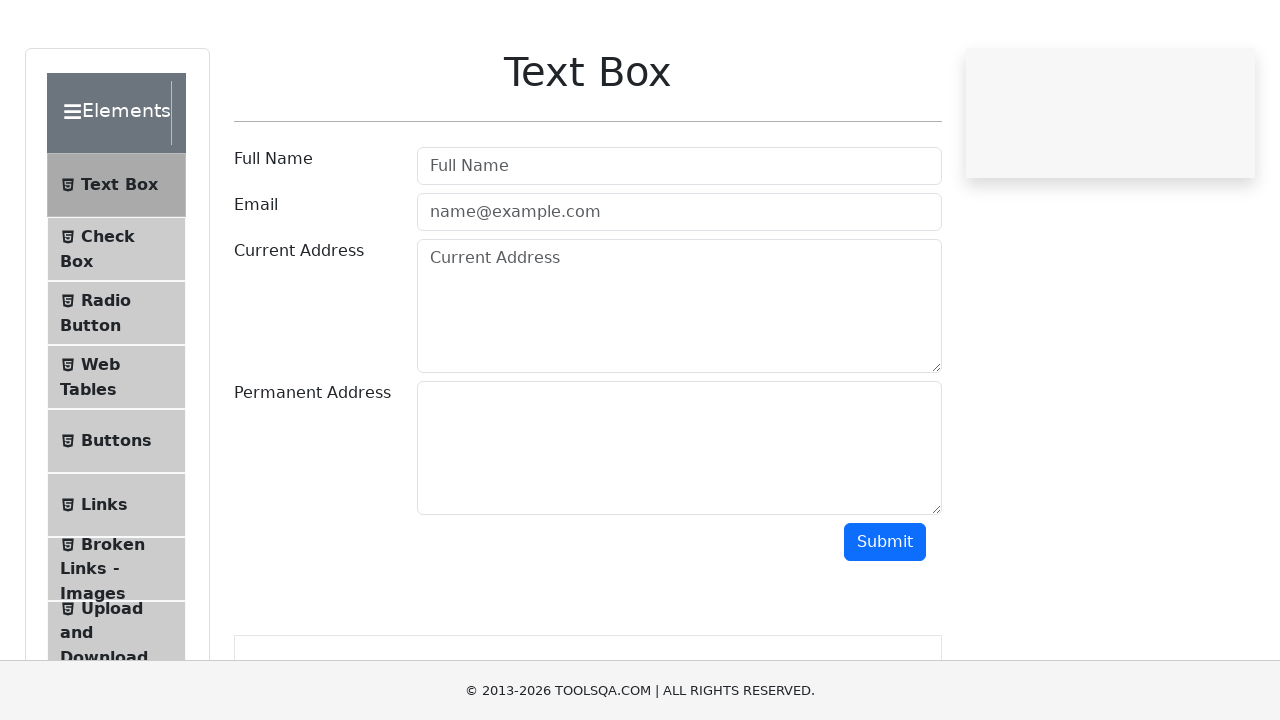

Scrolled down 500px
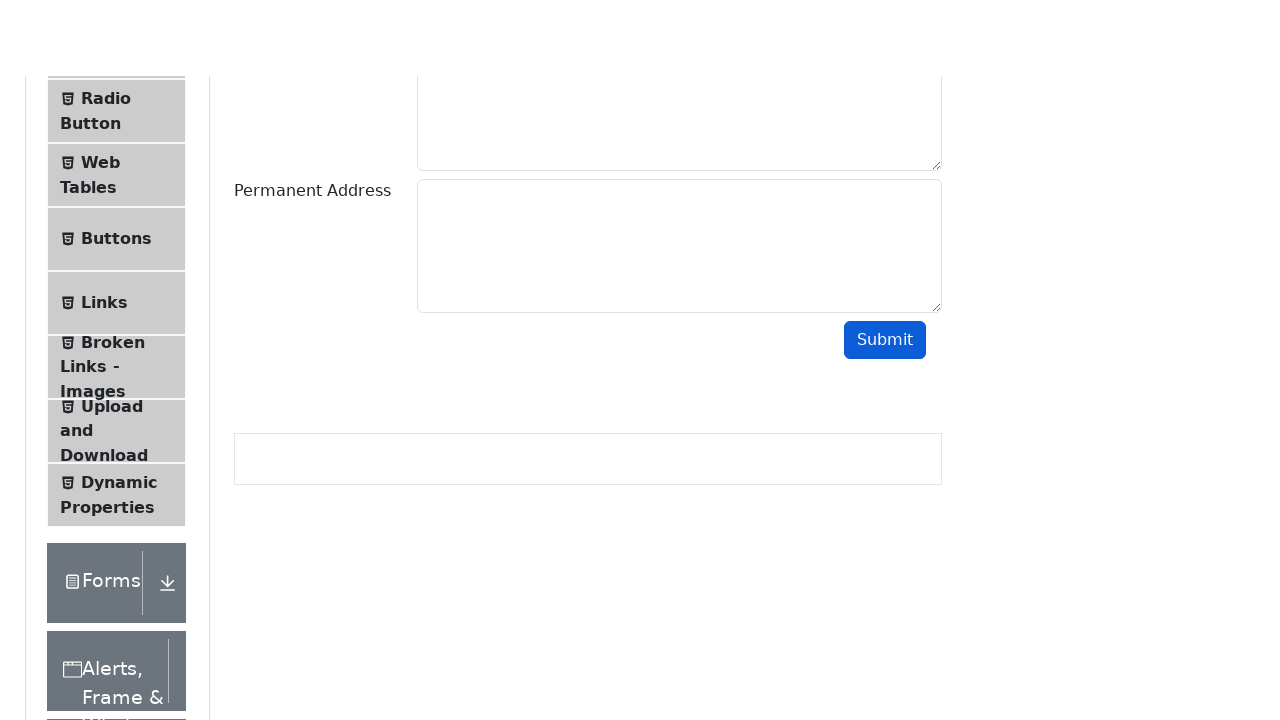

Clicked submit button again at (885, 118) on #submit
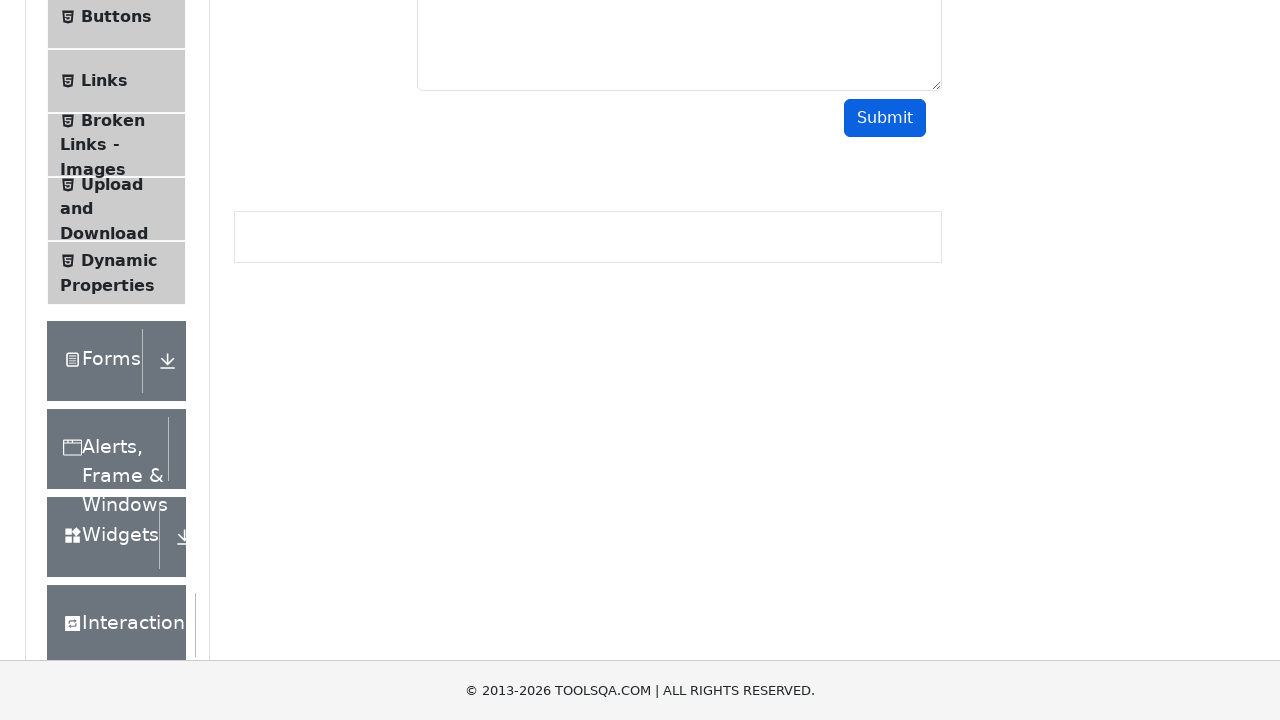

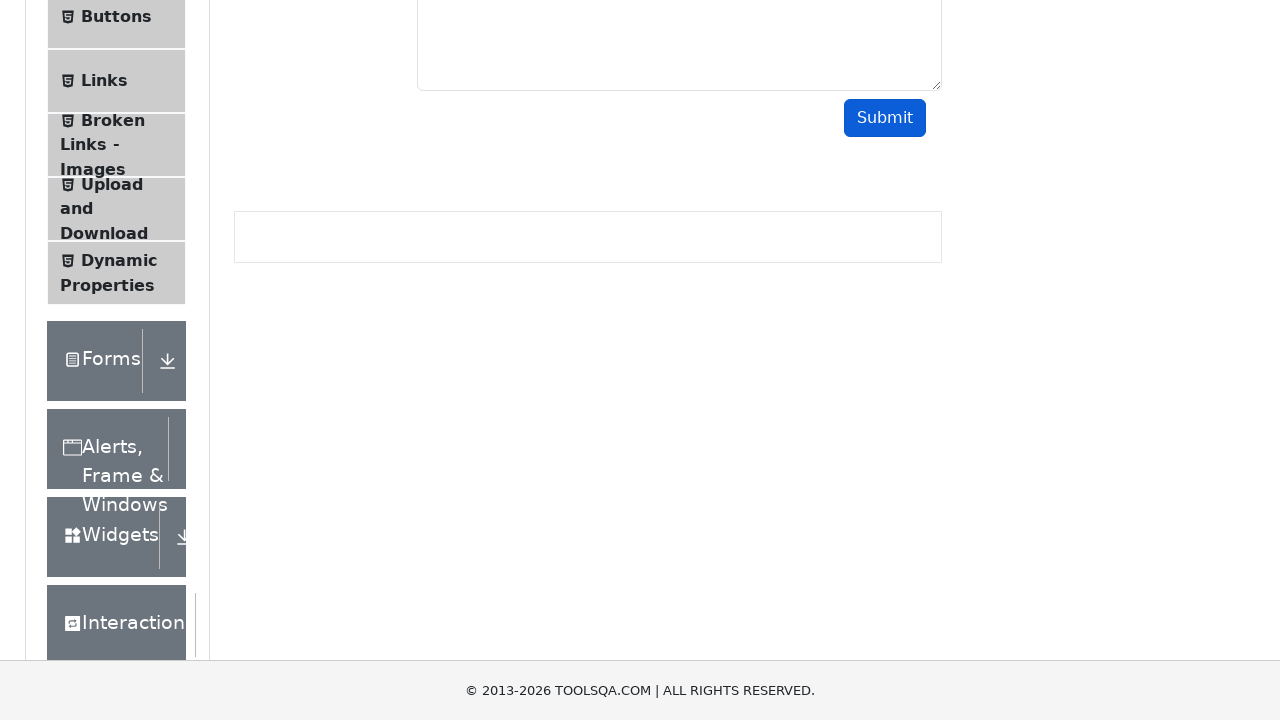